Tests hovering over a link to display a tooltip

Starting URL: https://demoqa.com/tool-tips

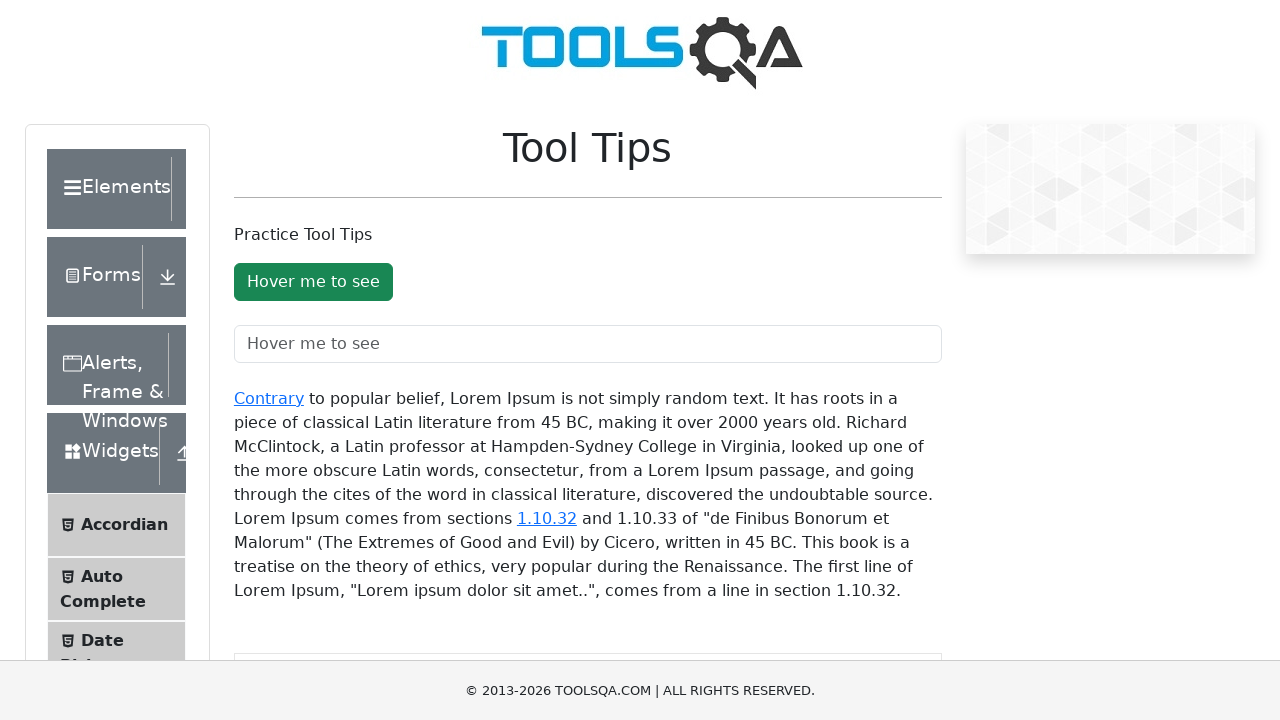

Hovered over the 'Contrary' link to trigger tooltip at (269, 398) on xpath=//a[text()='Contrary']
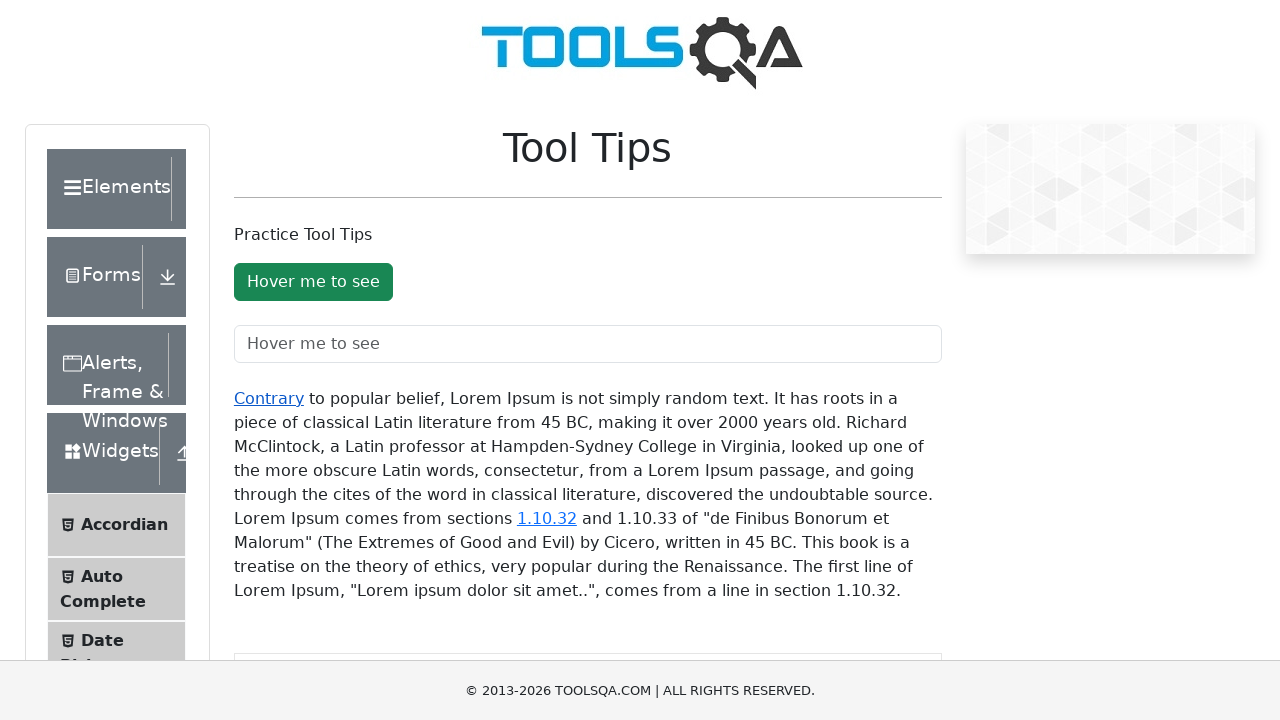

Tooltip appeared after hovering
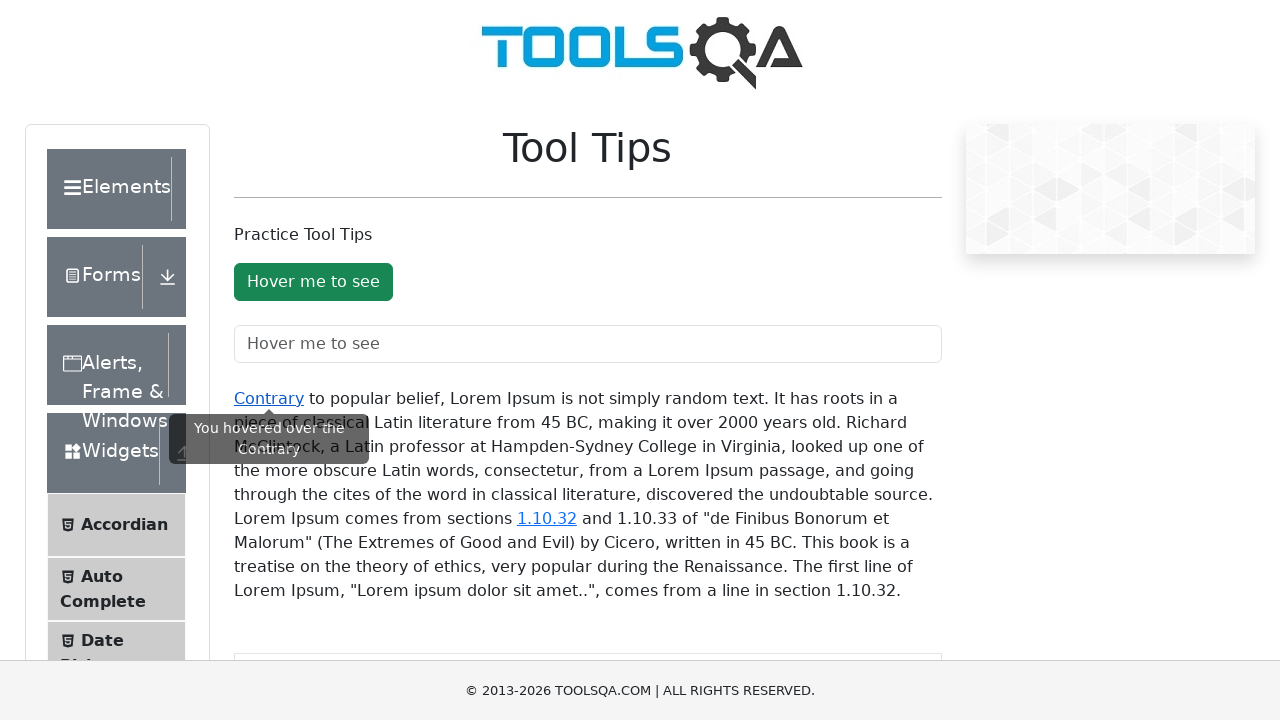

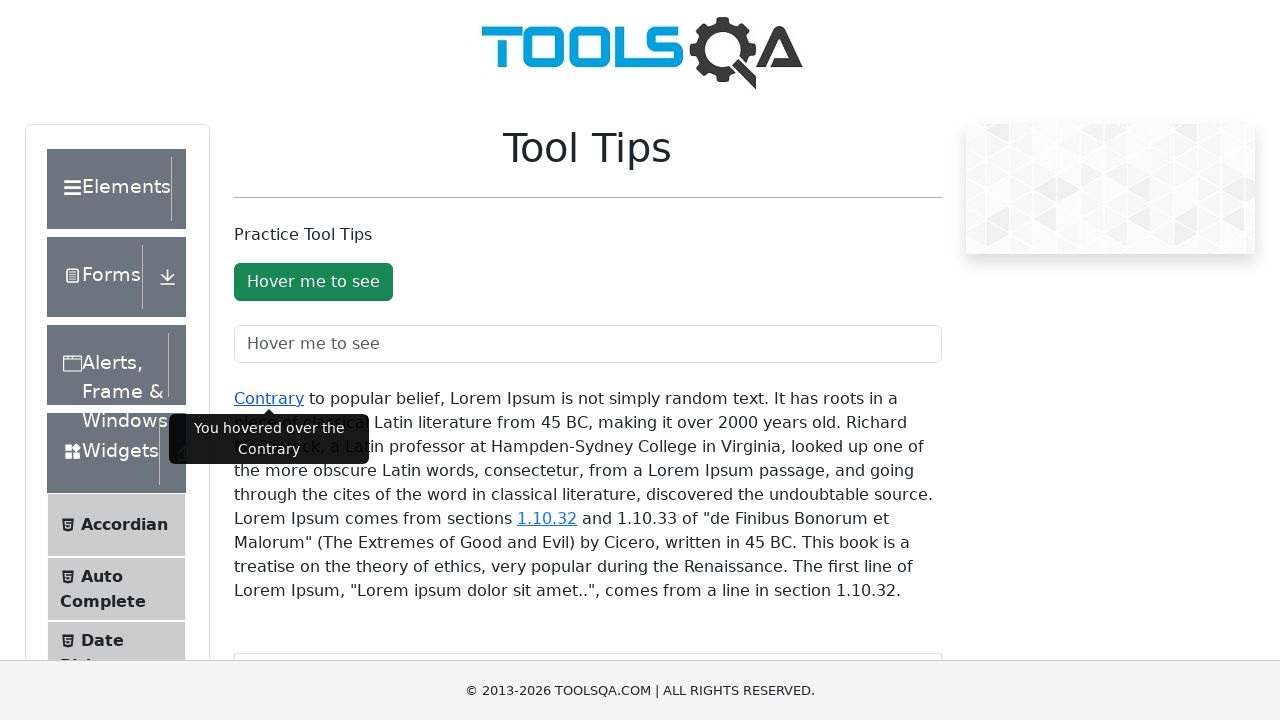